Tests a practice form by filling in first name, last name, selecting female gender radio button, clicking a checkbox, clearing and filling a textarea, and submitting the form.

Starting URL: https://trytestingthis.netlify.app/

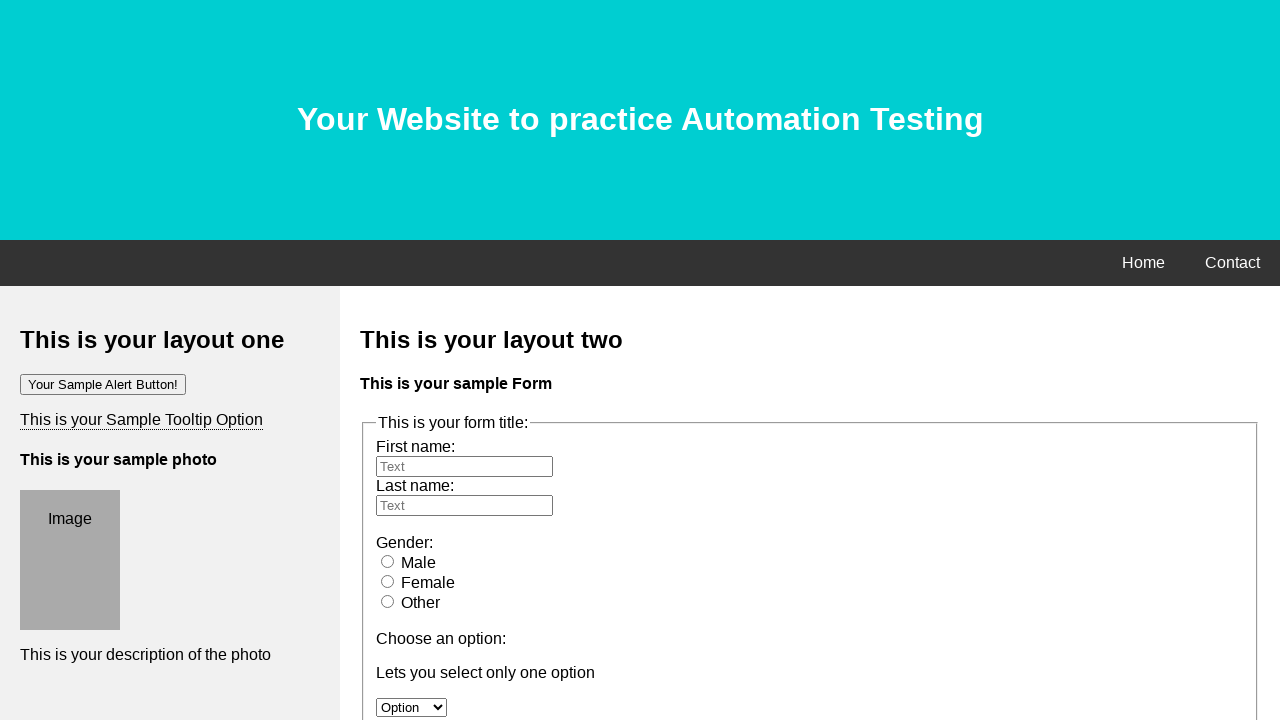

Filled first name field with 'Usha' on #fname
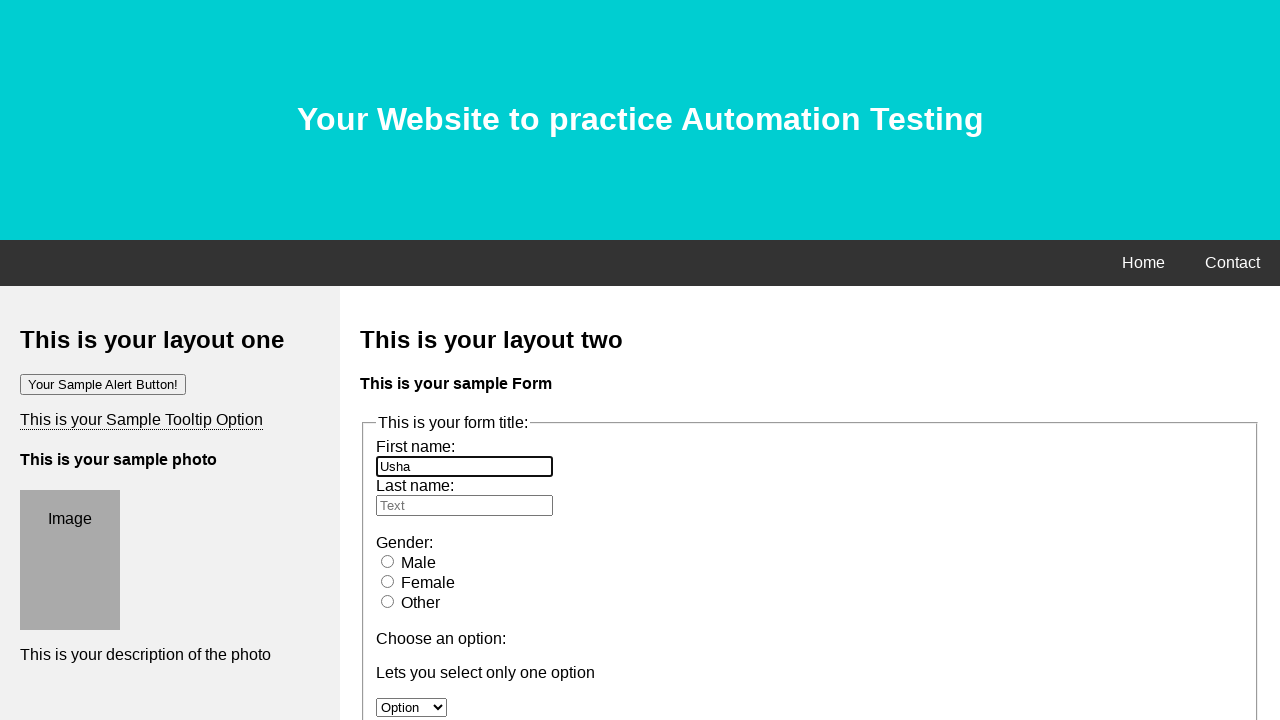

Filled last name field with 'Supekar' on #lname
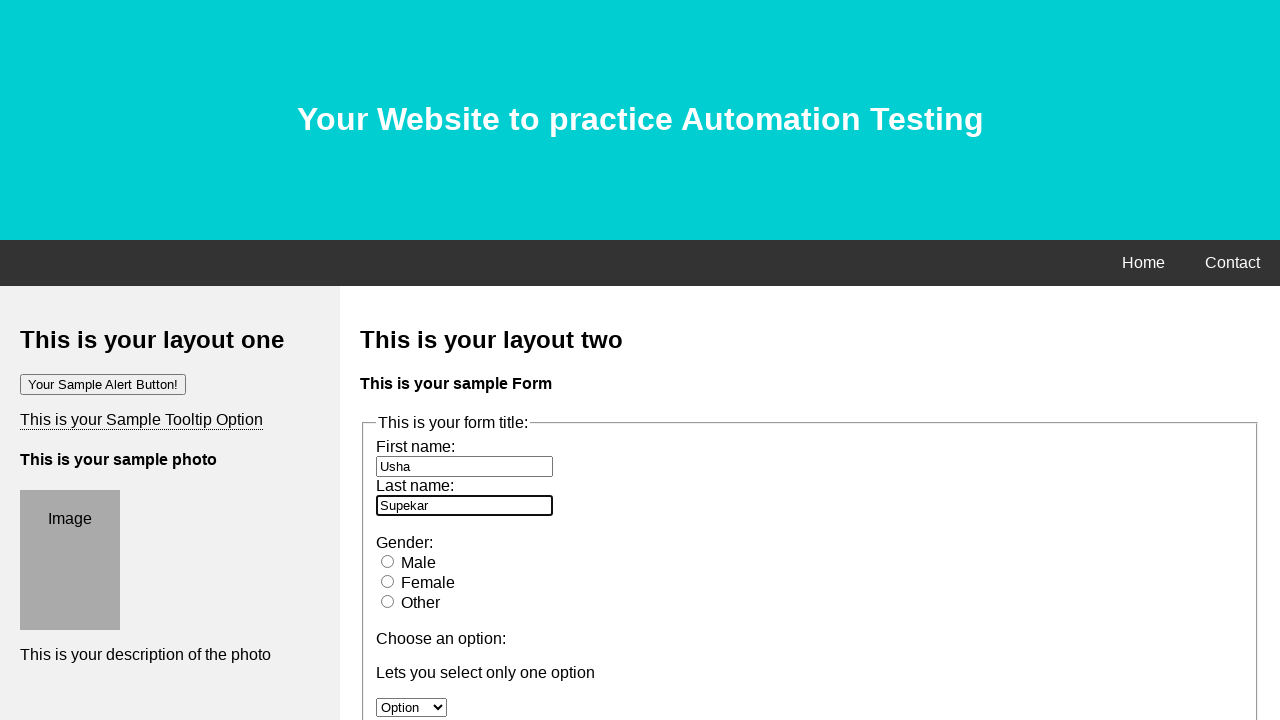

Selected female gender radio button at (388, 581) on #female
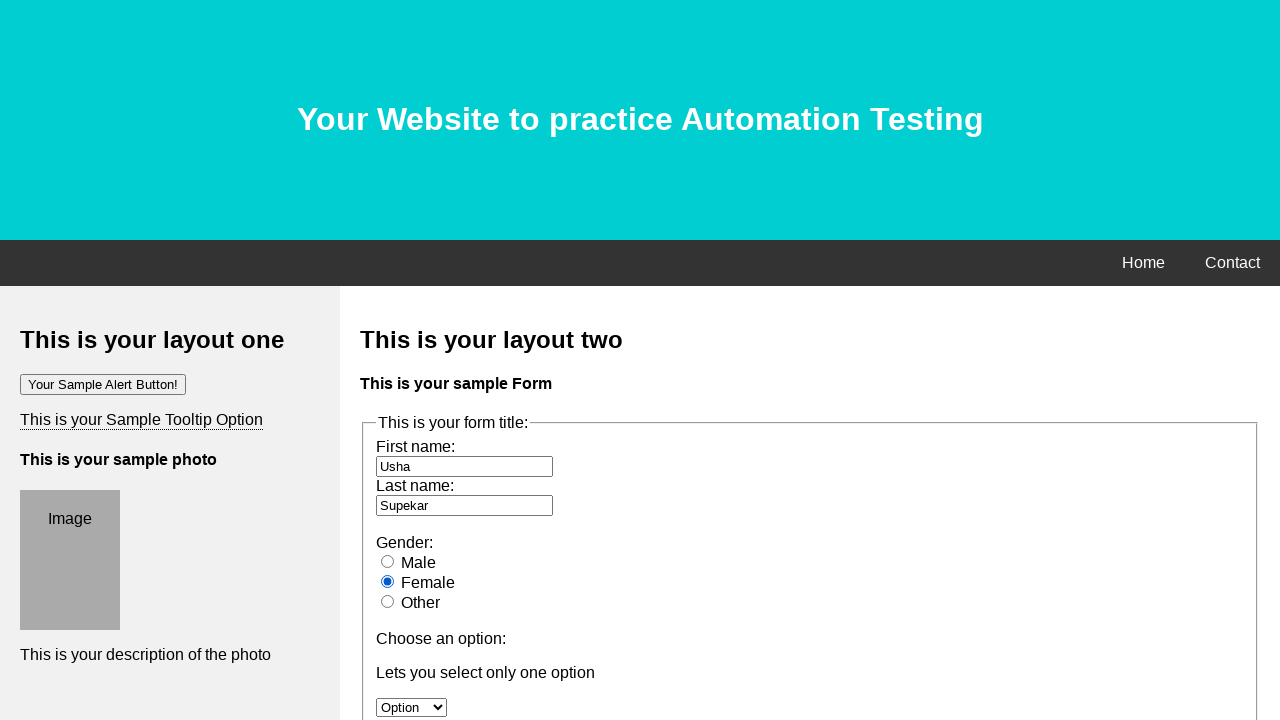

Clicked checkbox at (386, 360) on fieldset input:nth-of-type(8)
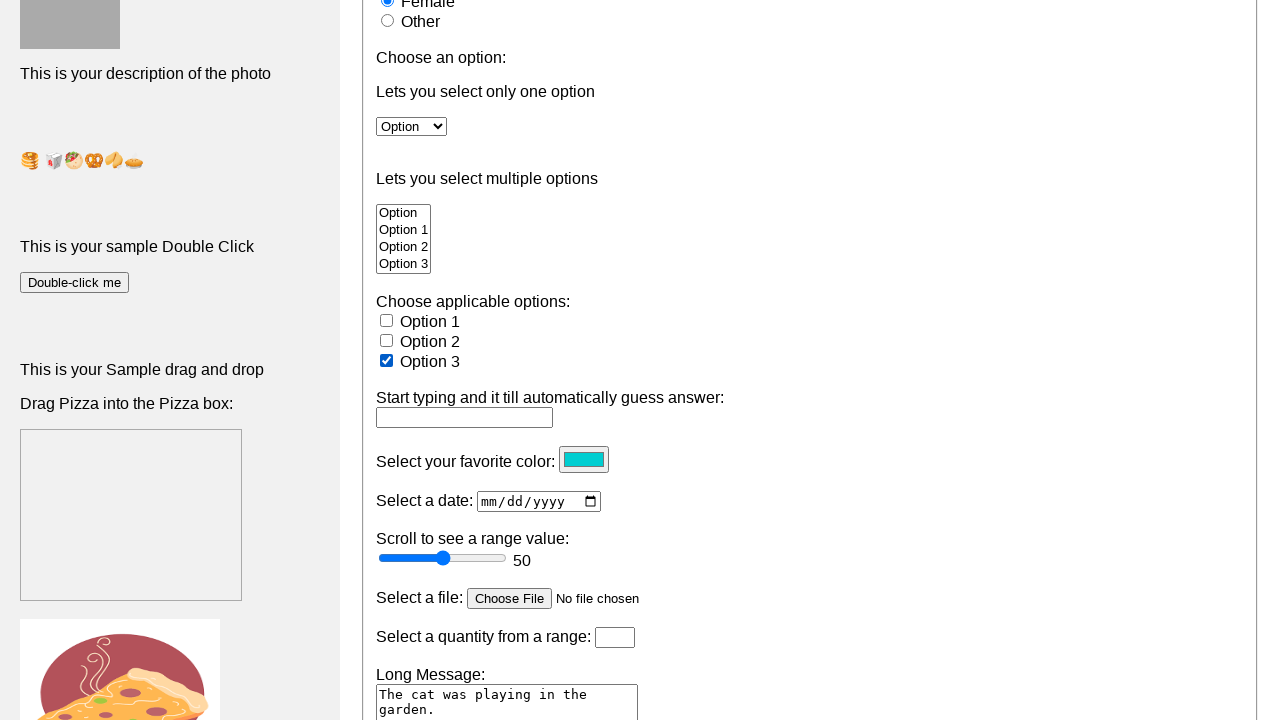

Filled textarea with 'Welcome to Selenium!!!!!' on textarea
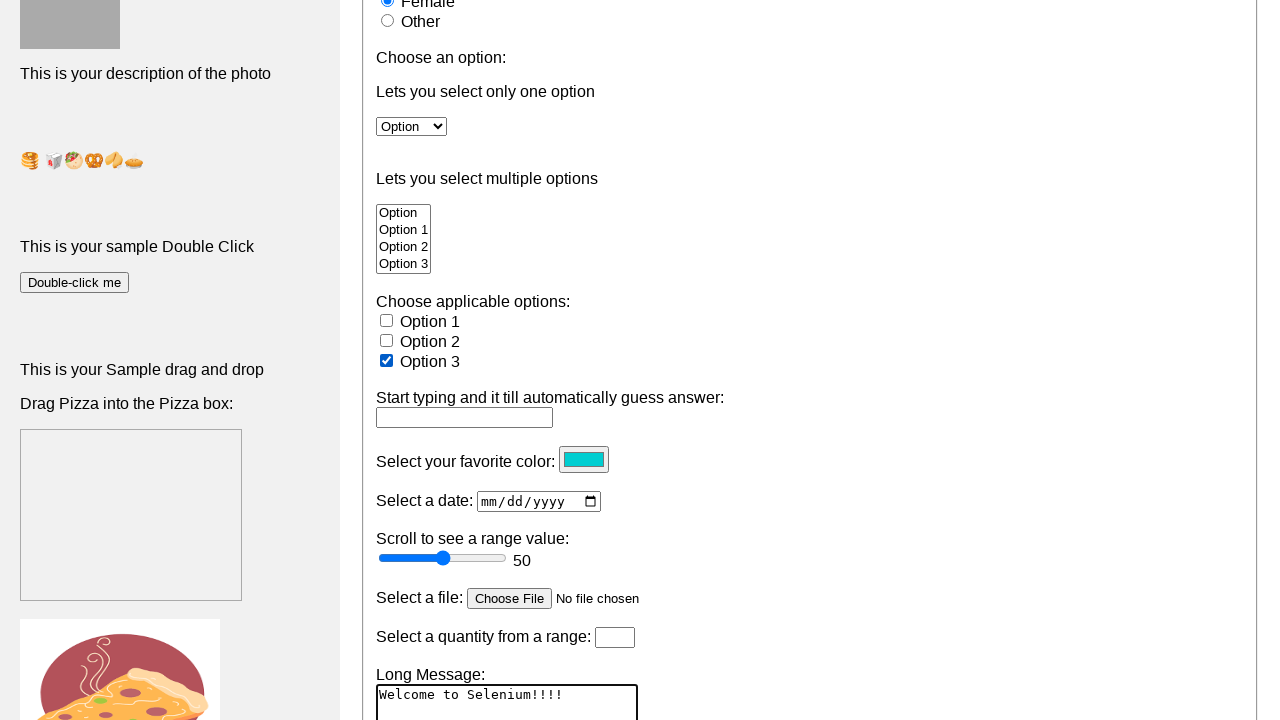

Clicked Submit button to submit the form at (404, 361) on button:has-text('Submit')
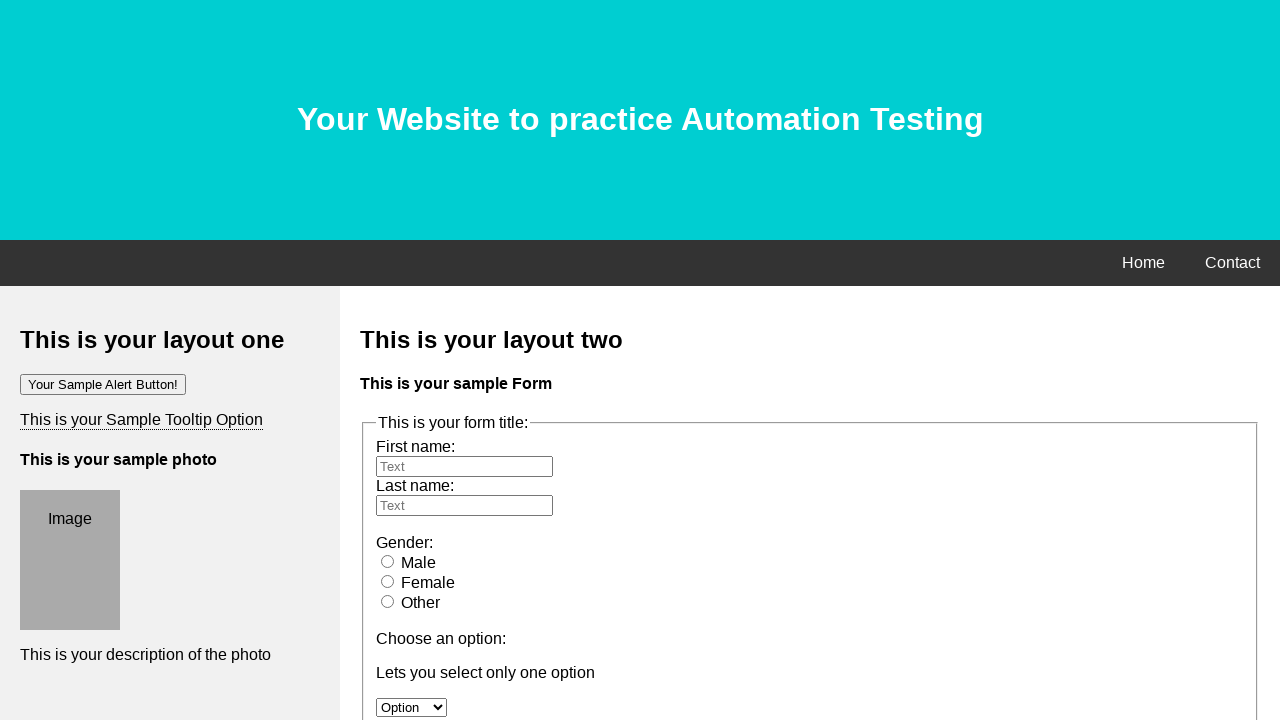

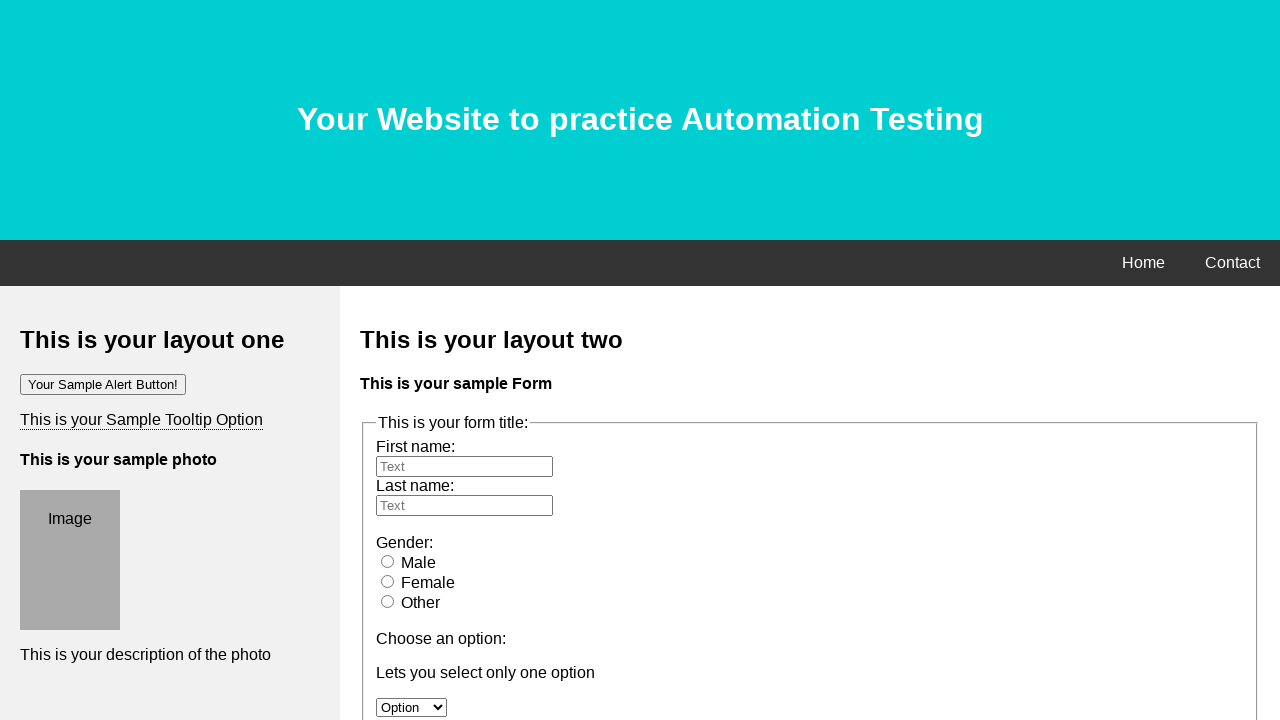